Tests the registration page dropdown functionality on Redmine by navigating to the register page, filling in an email address, and selecting a language from the dropdown menu.

Starting URL: https://www.redmine.org

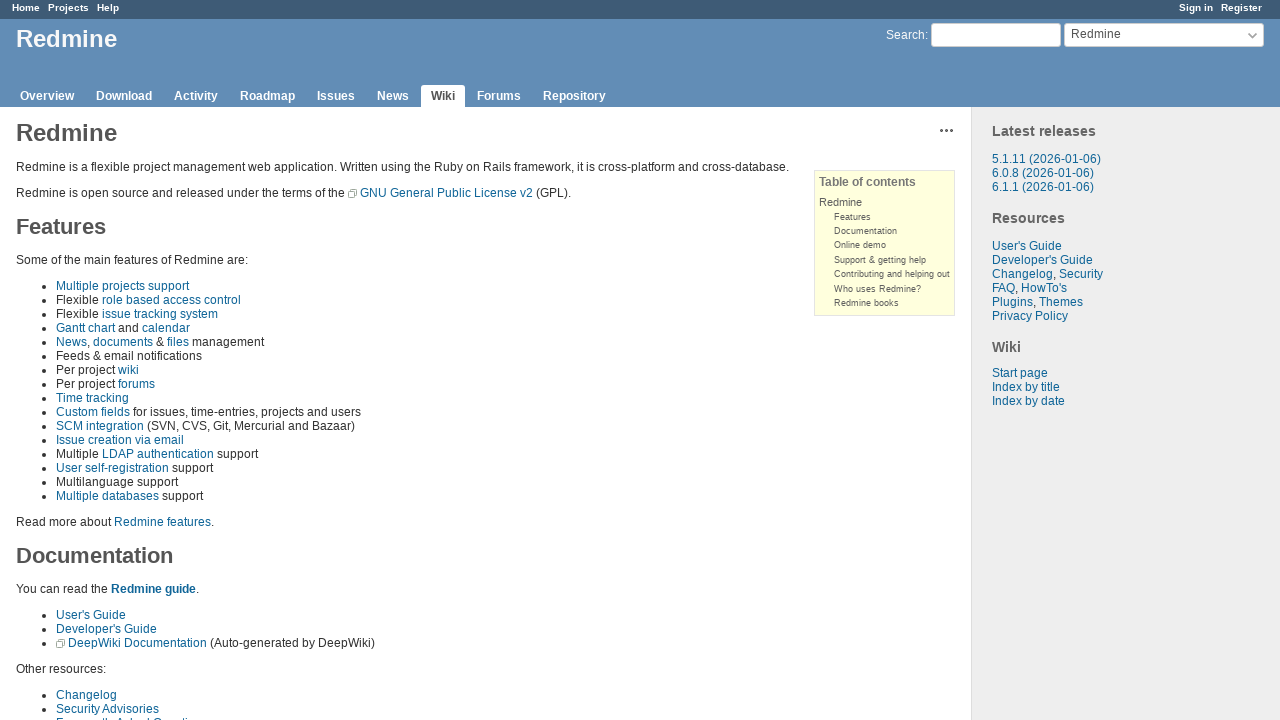

Navigated to Redmine homepage
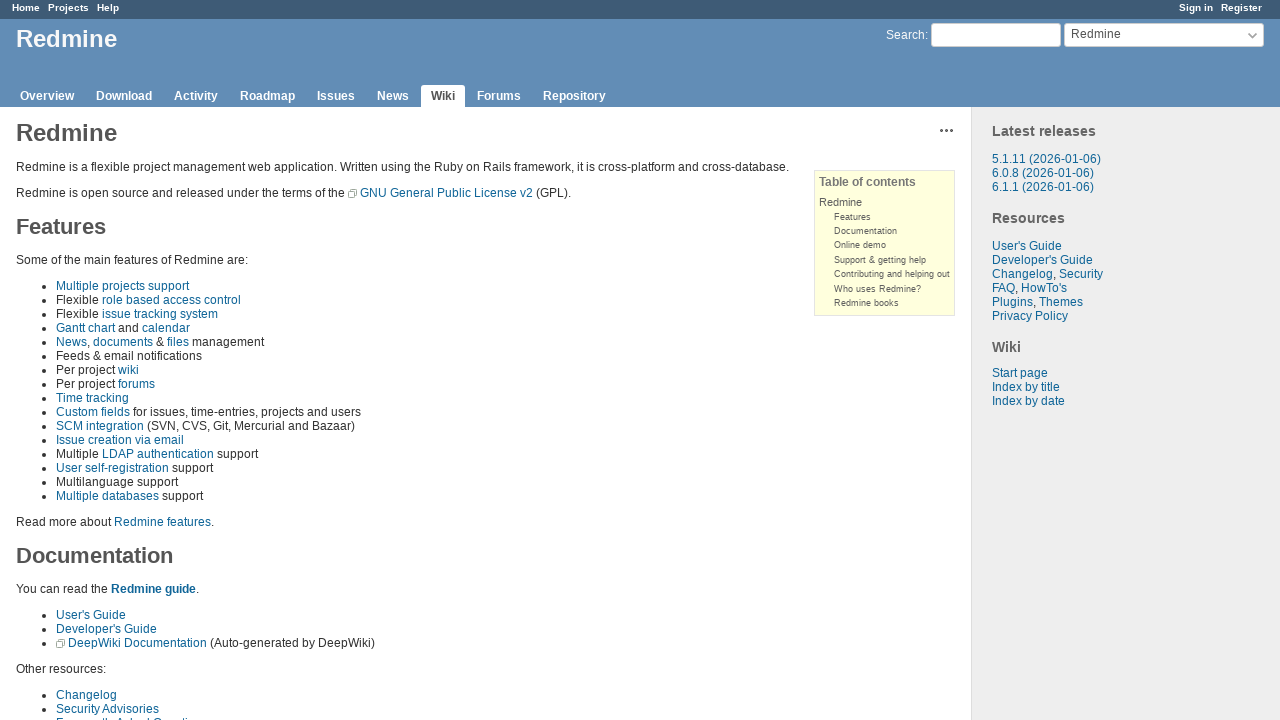

Clicked on Register link in account menu at (1242, 8) on xpath=//*[@id='account']/ul/li[2]/a
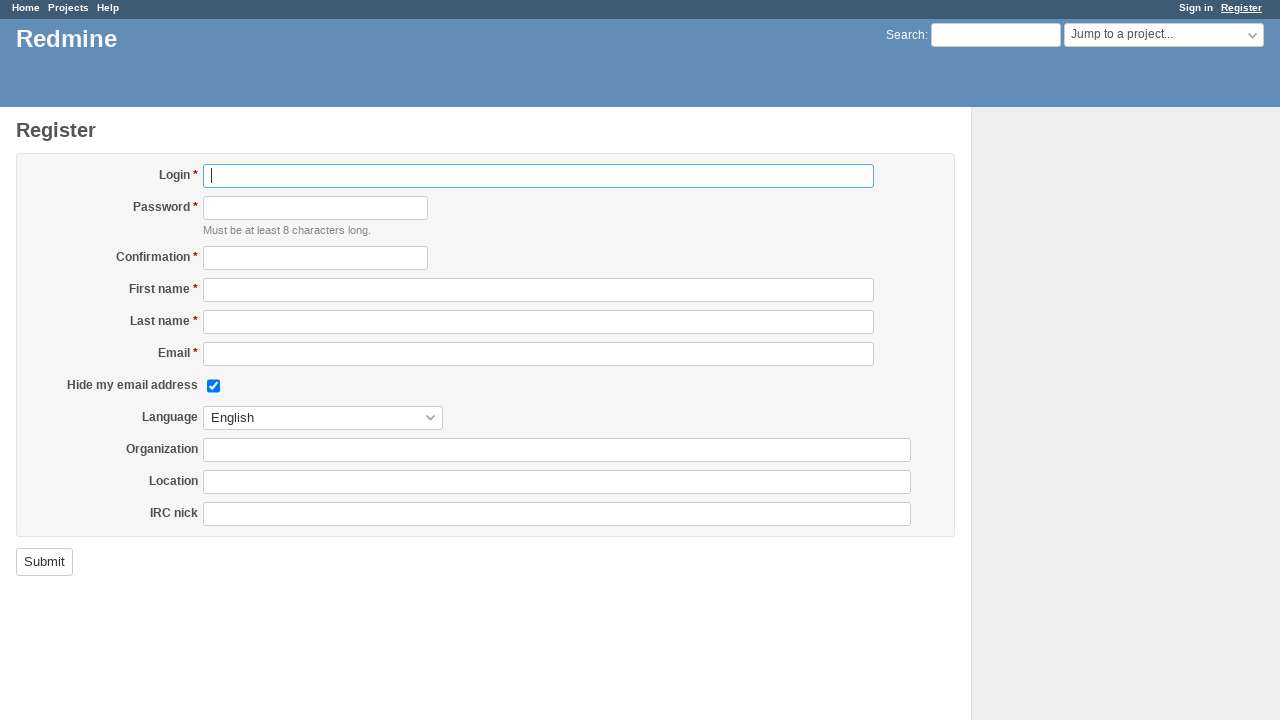

Filled email field with testuser7842@example.com on #user_mail
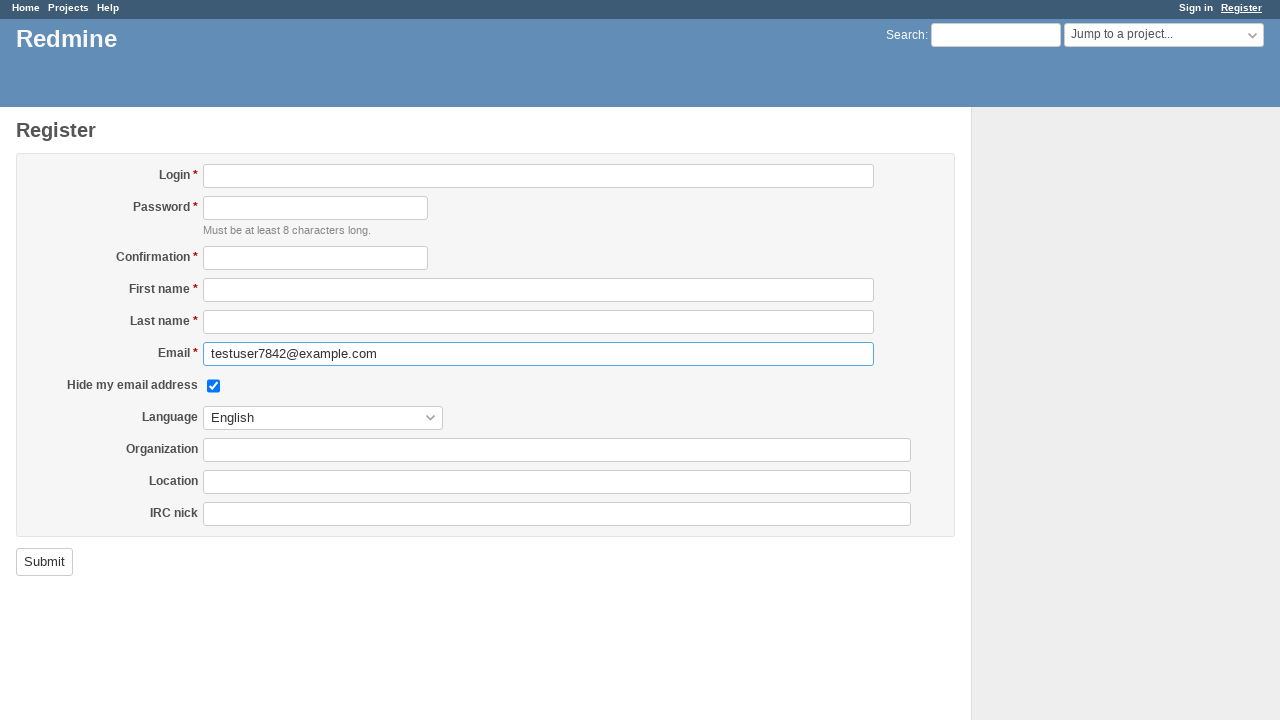

Selected Korean language from dropdown menu on #user_language
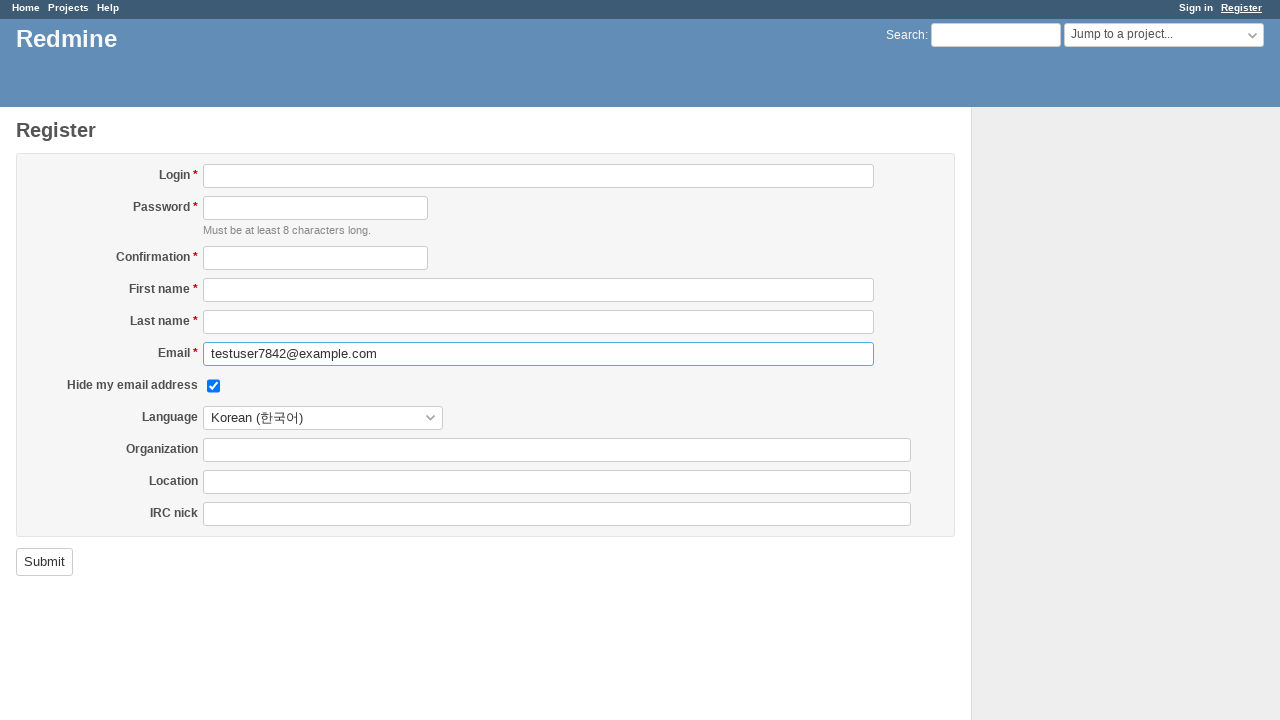

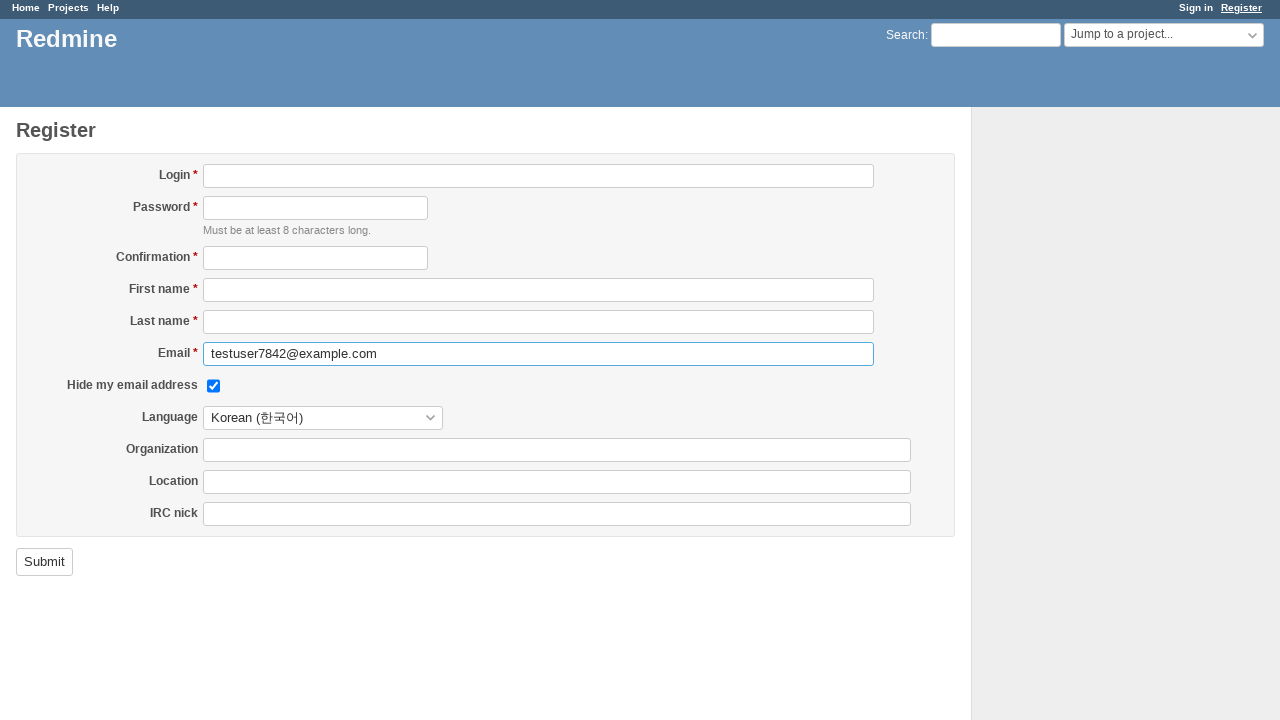